Tests handling different types of JavaScript alerts including simple alerts, confirmation dialogs, and prompt dialogs

Starting URL: https://demoqa.com/alerts

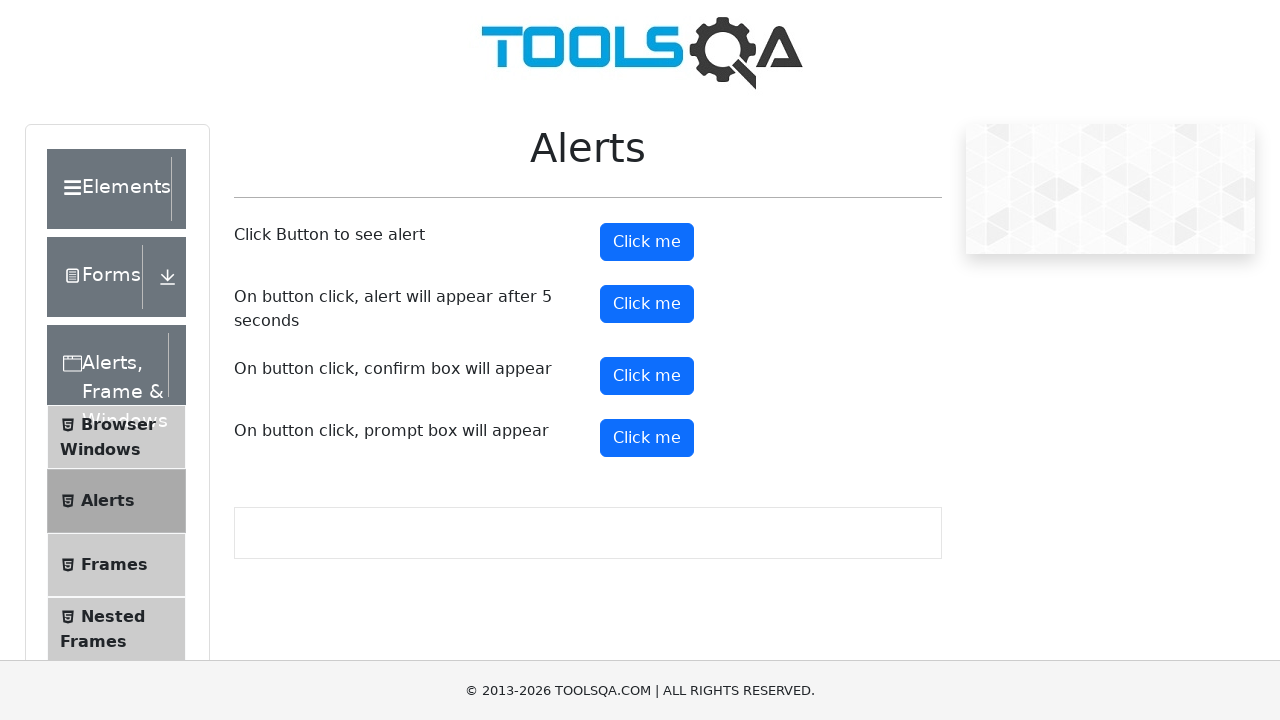

Clicked alert button and accepted simple alert dialog at (647, 242) on #alertButton
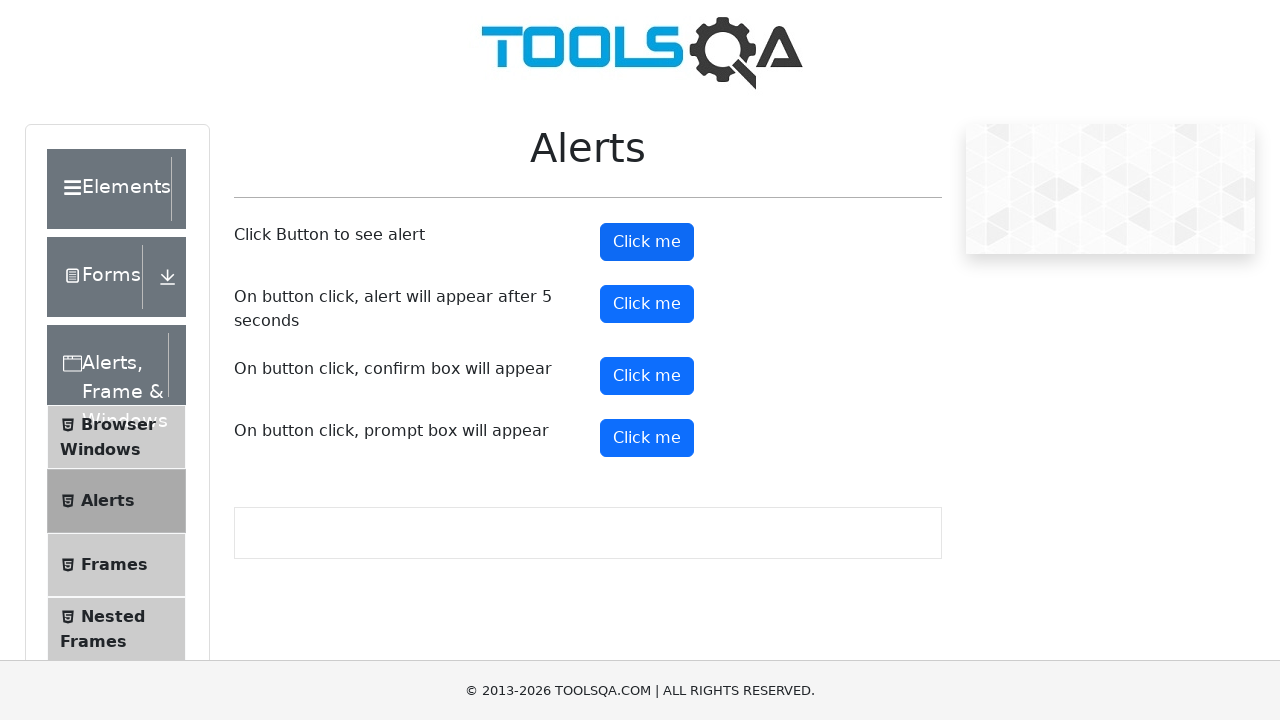

Waited 2 seconds before next alert
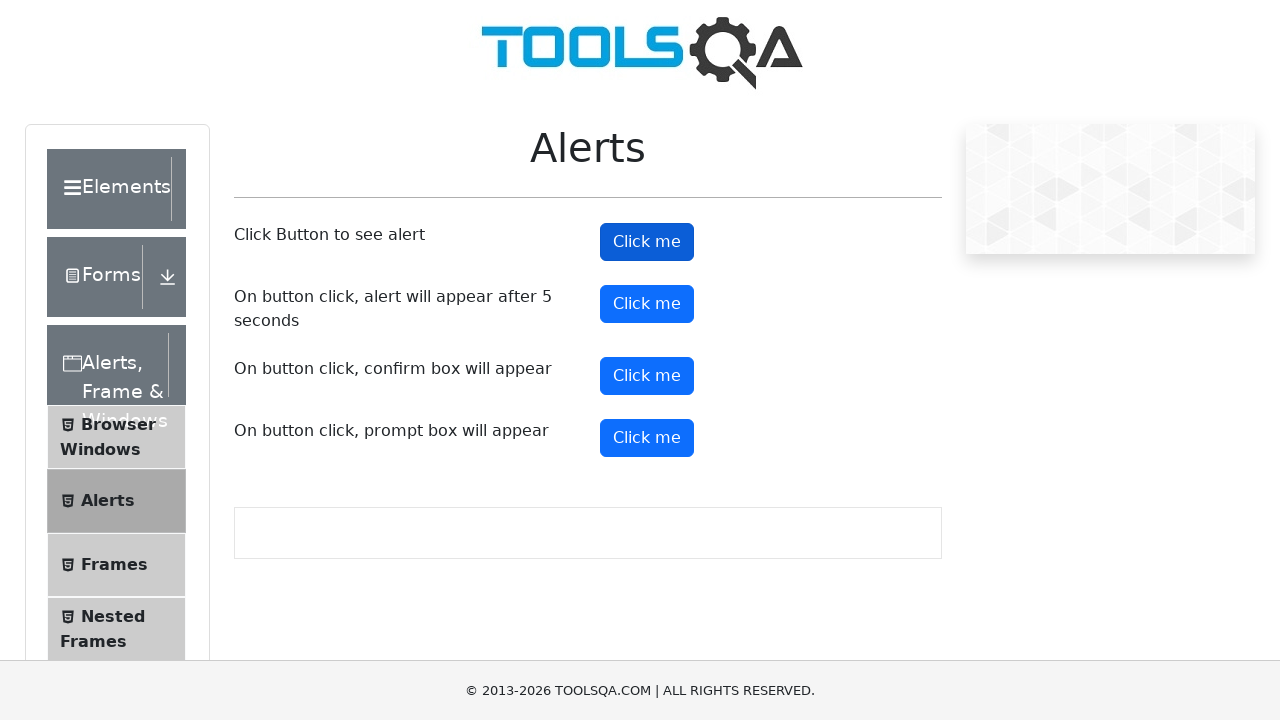

Clicked button to trigger delayed alert at (647, 304) on (//div[@class='col'])[2]/button
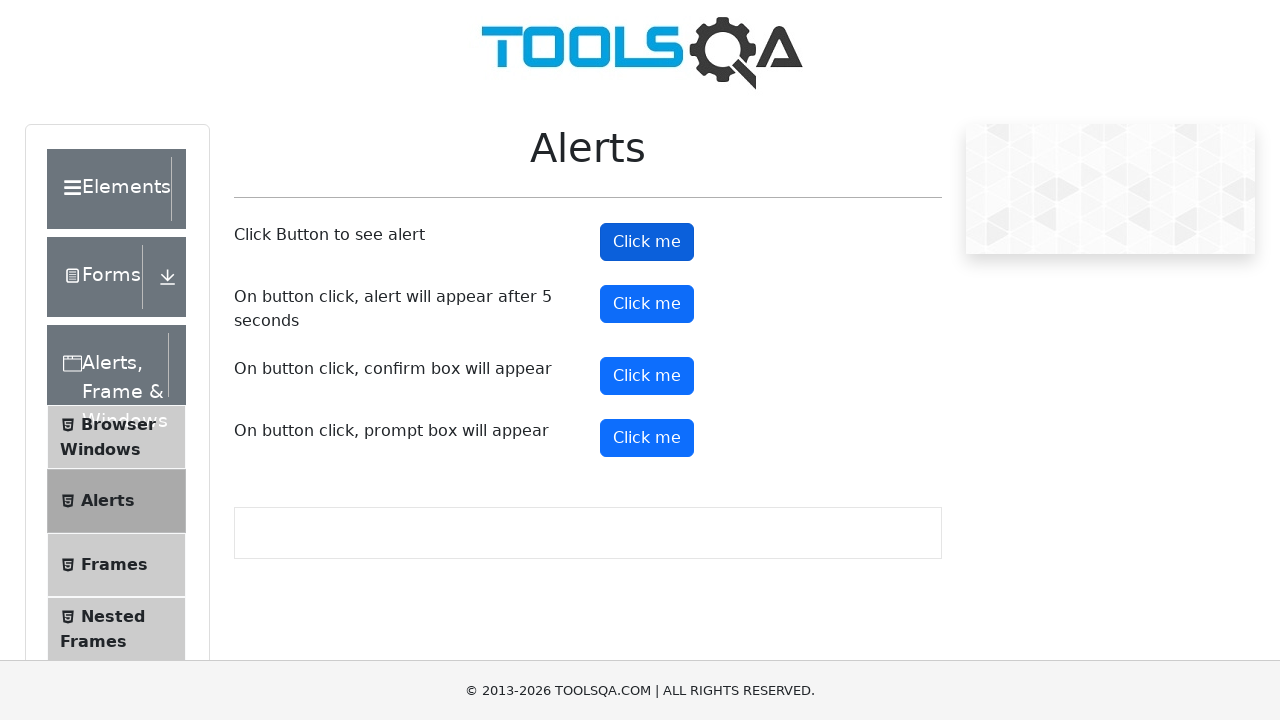

Waited 7 seconds for delayed alert to appear and accepted it
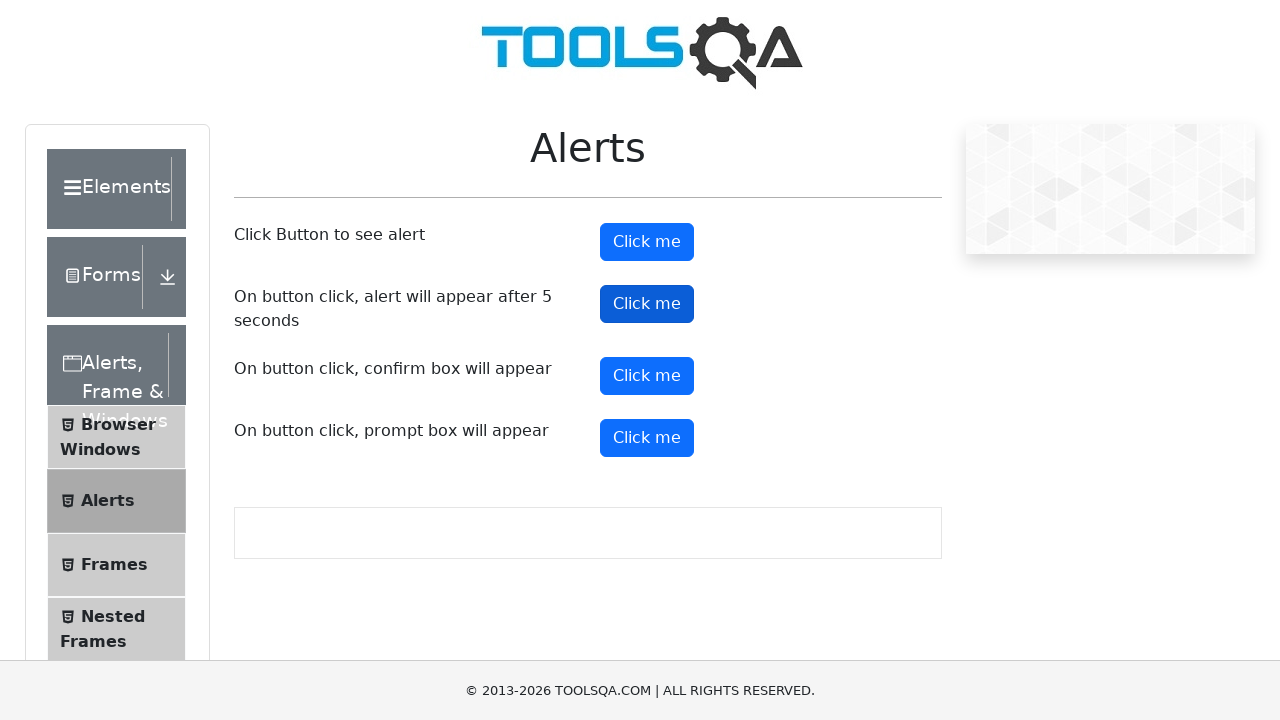

Clicked confirmation button and dismissed confirmation dialog at (647, 376) on #confirmButton
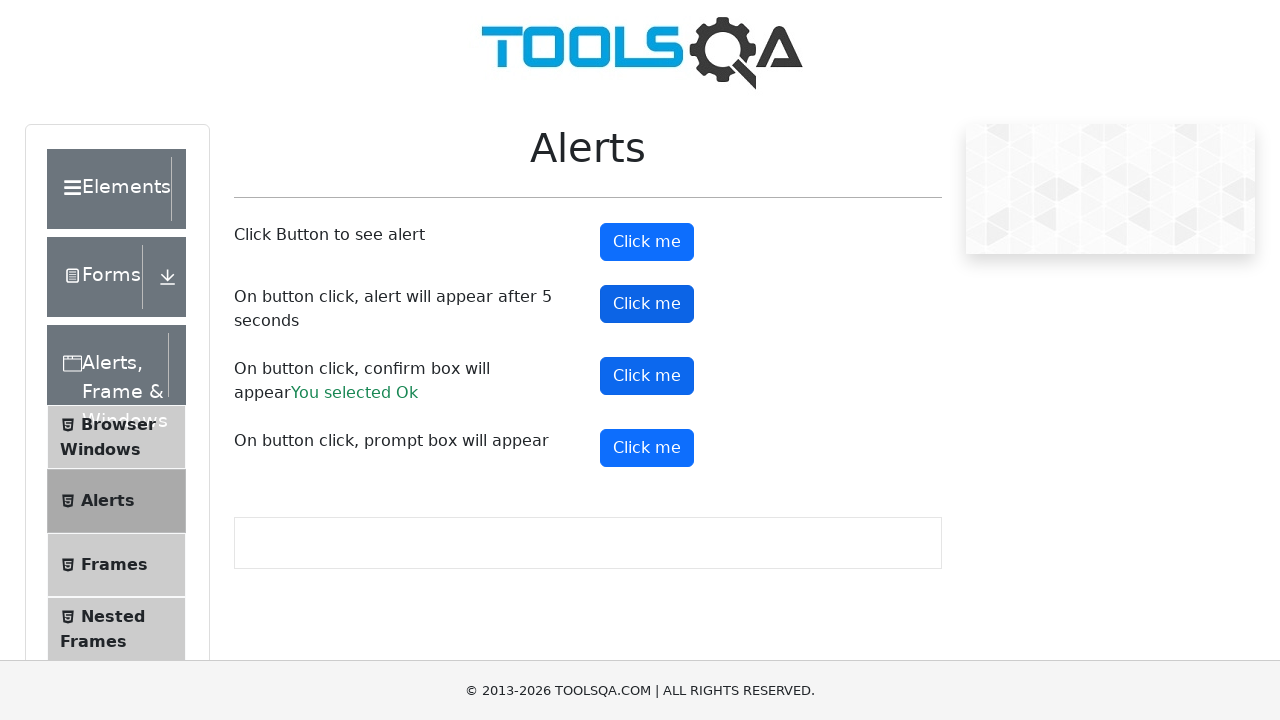

Waited 2 seconds after dismissing confirmation dialog
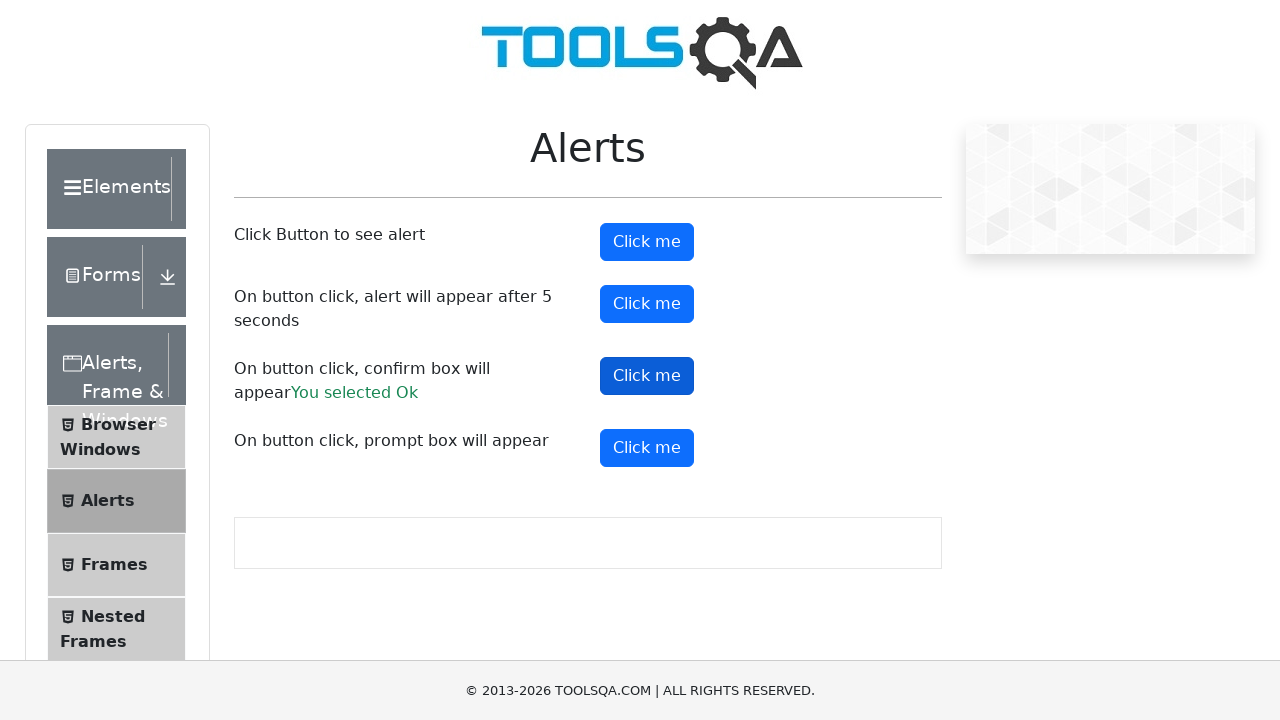

Clicked prompt button and entered 'selerium' in prompt dialog at (647, 448) on #promtButton
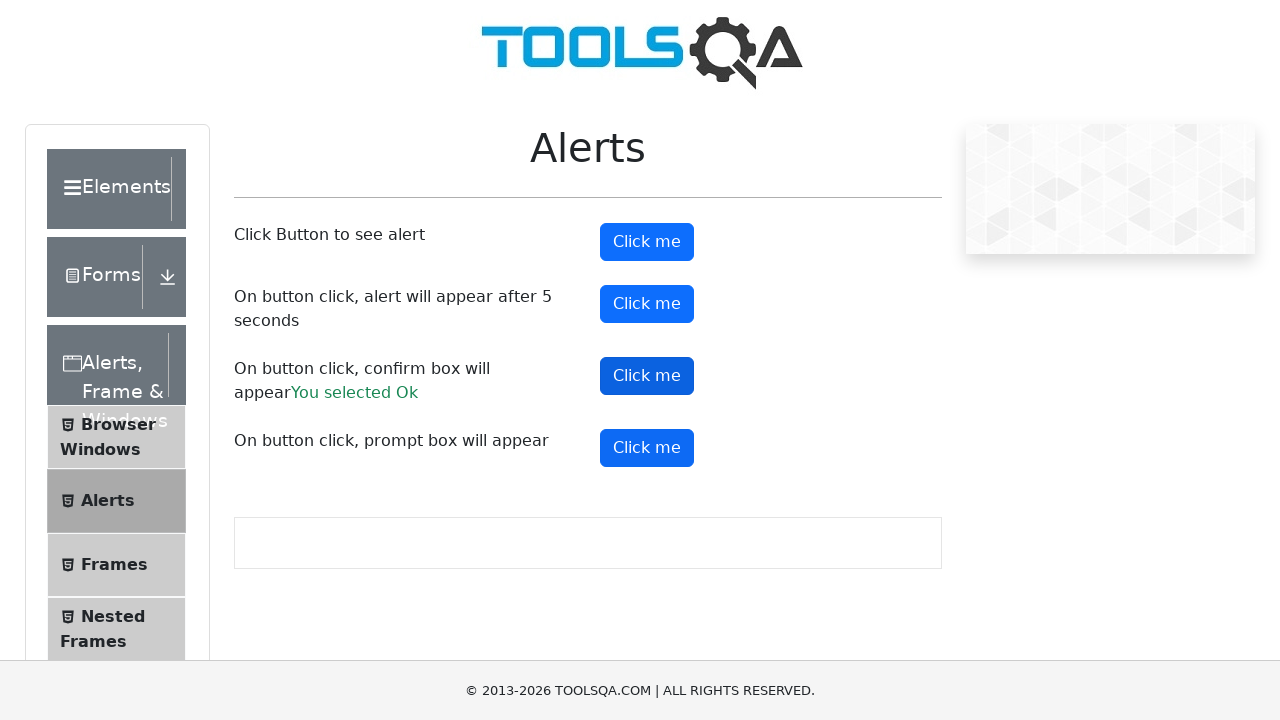

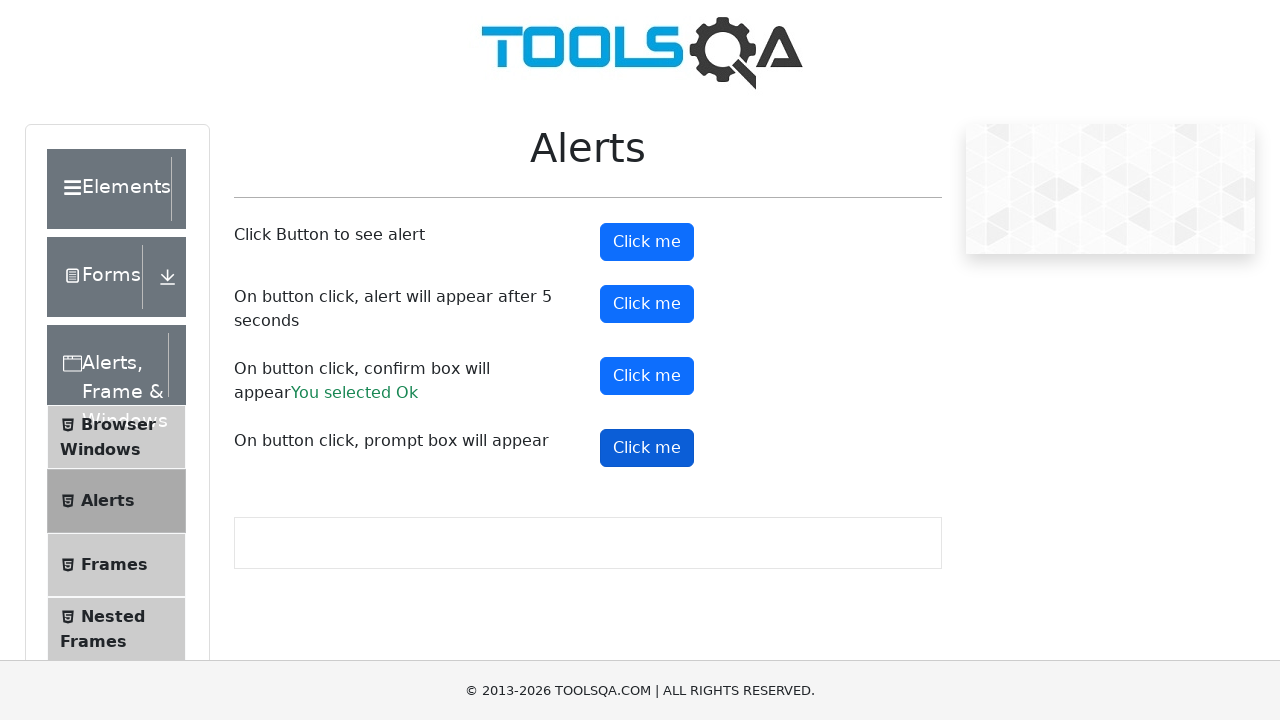